Tests editing a todo item by double-clicking and entering new text

Starting URL: https://demo.playwright.dev/todomvc

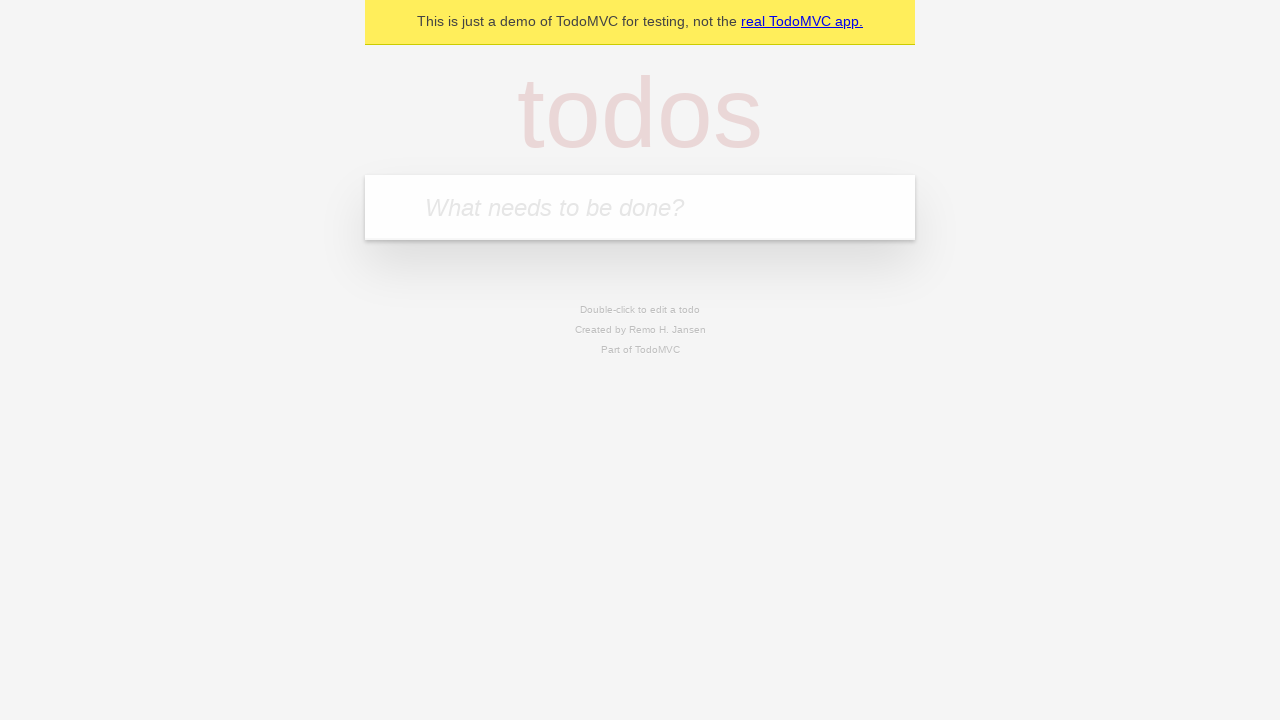

Filled new-todo input with 'buy some cheese' on .new-todo
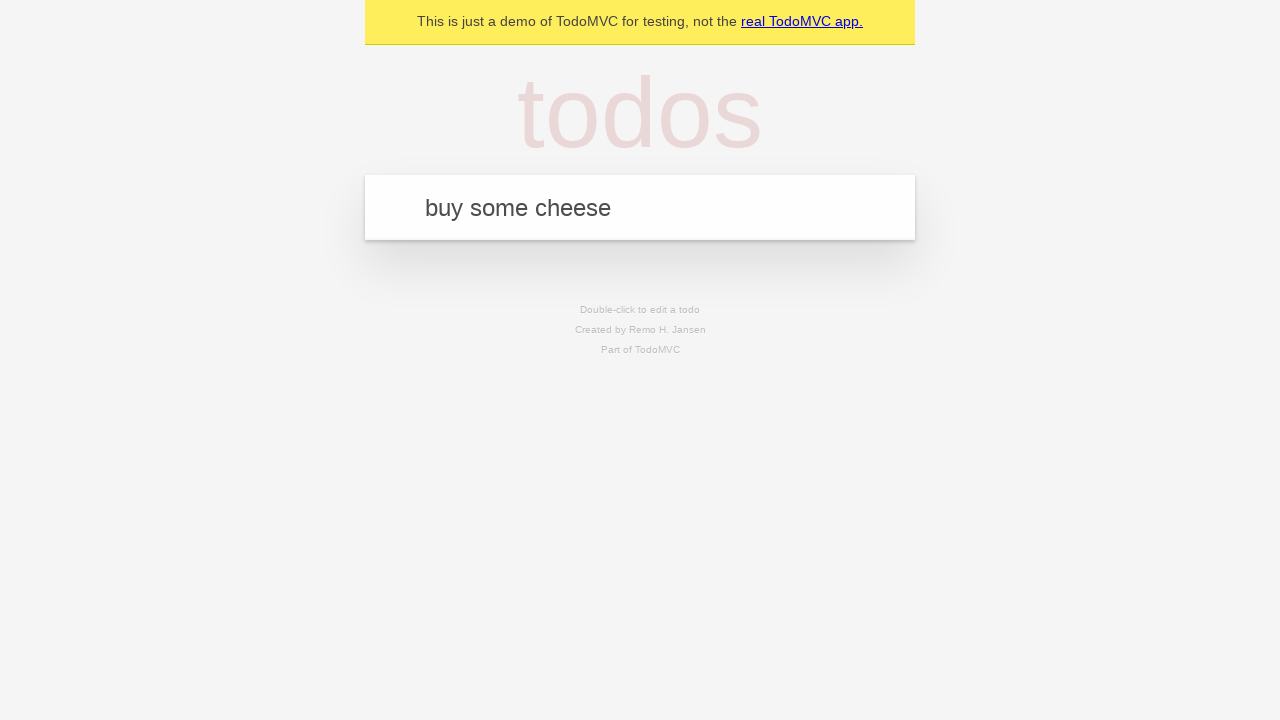

Pressed Enter to create first todo item on .new-todo
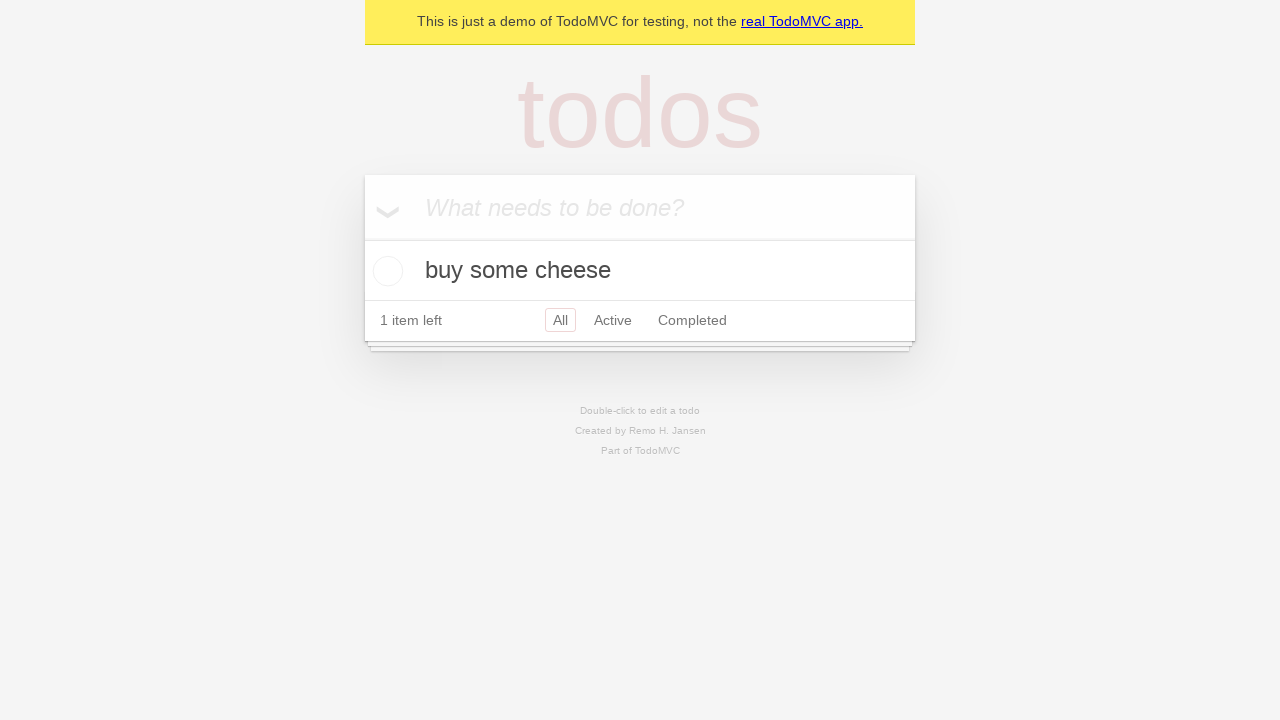

Filled new-todo input with 'feed the cat' on .new-todo
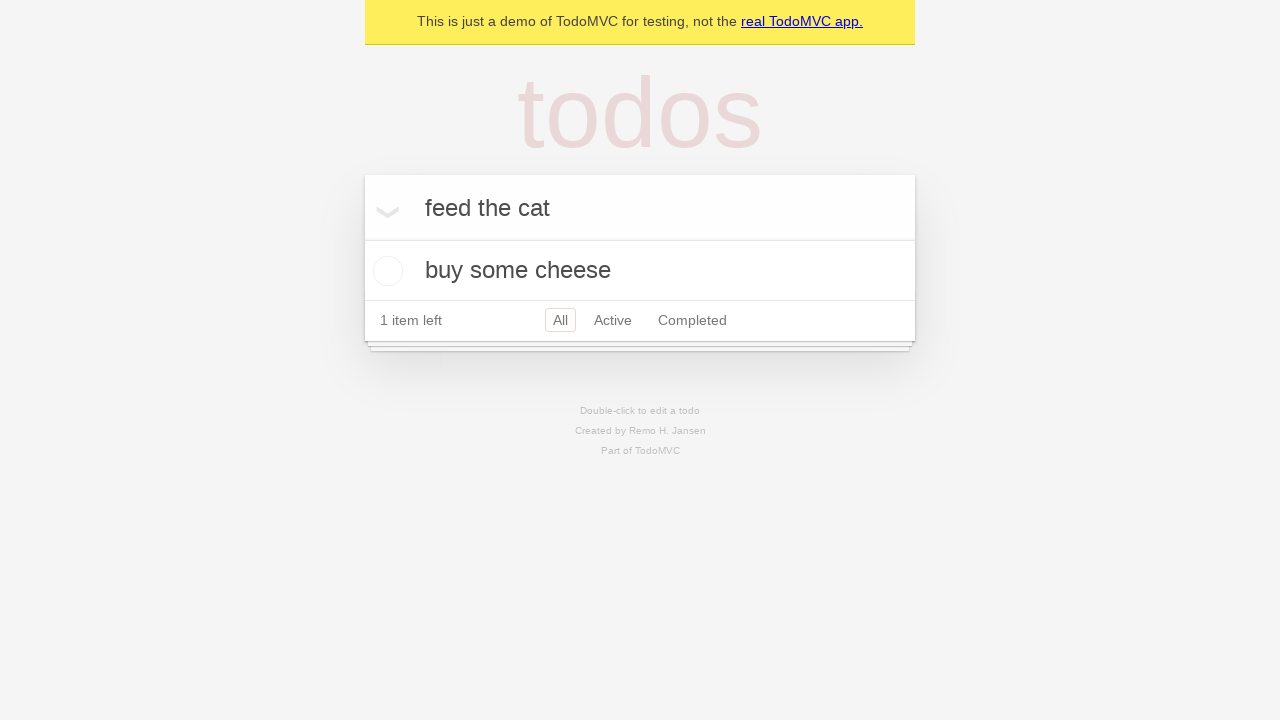

Pressed Enter to create second todo item on .new-todo
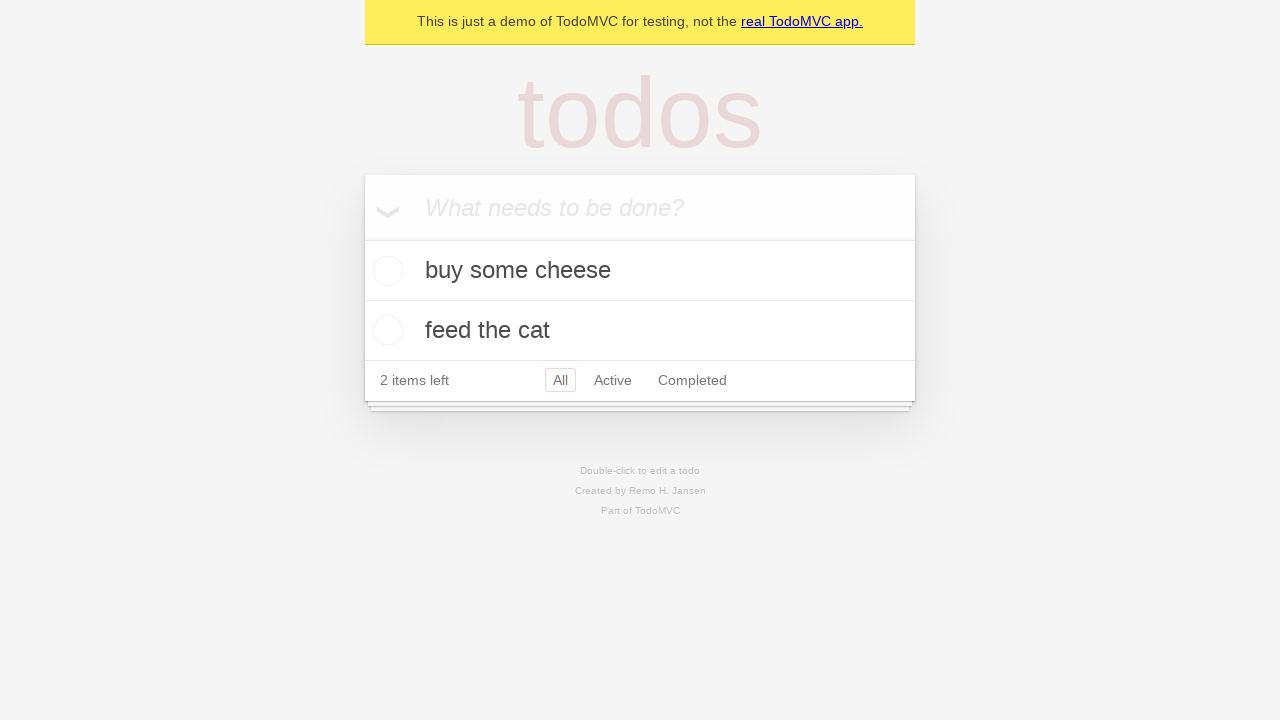

Filled new-todo input with 'book a doctors appointment' on .new-todo
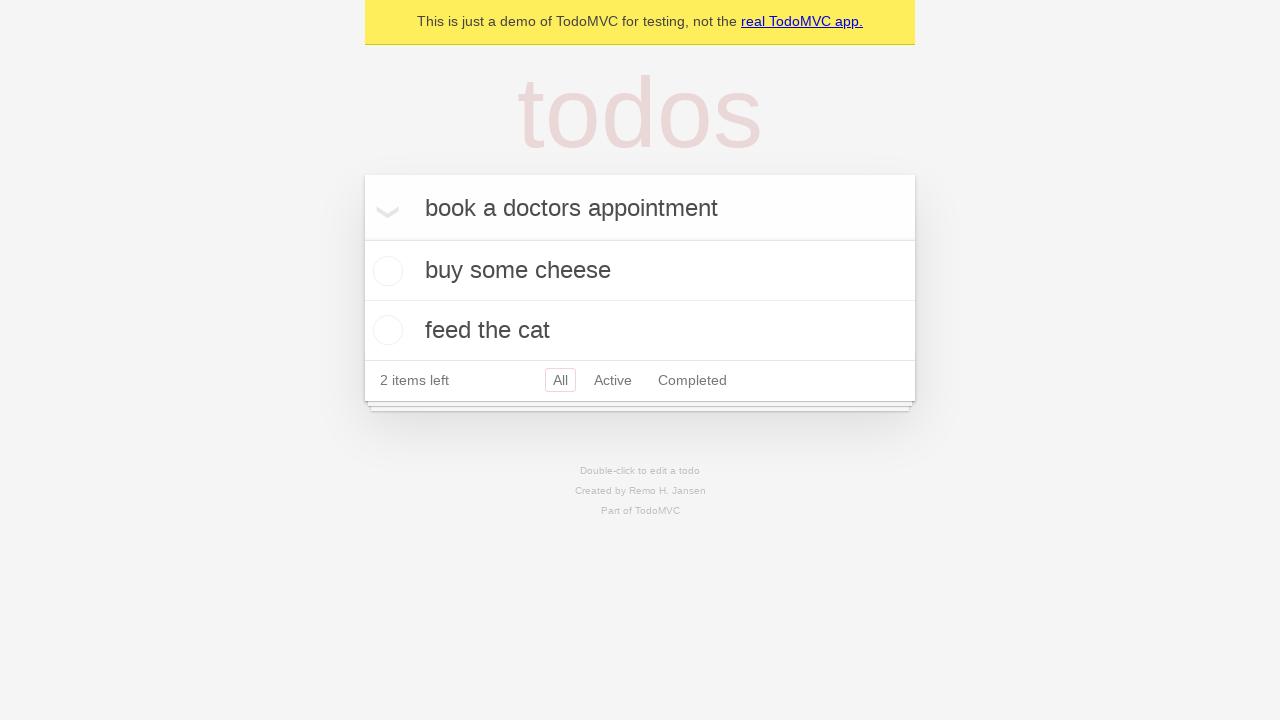

Pressed Enter to create third todo item on .new-todo
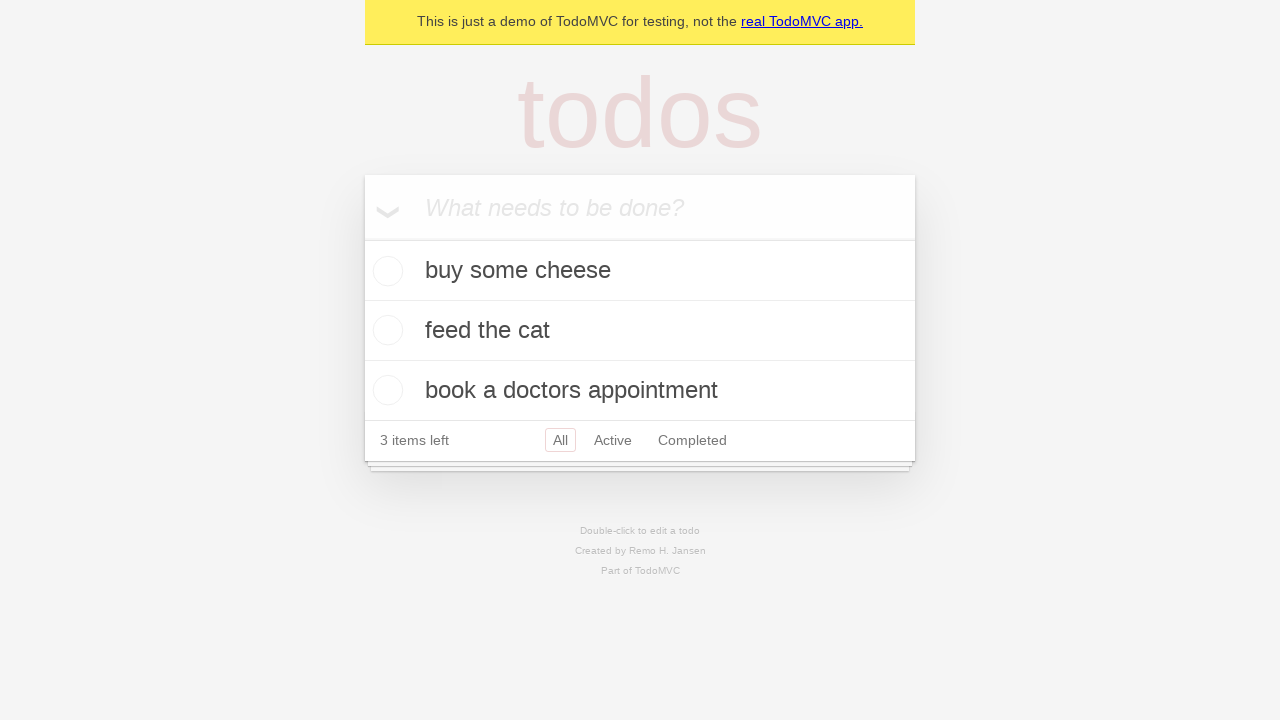

Double-clicked second todo item to enter edit mode at (640, 331) on .todo-list li >> nth=1
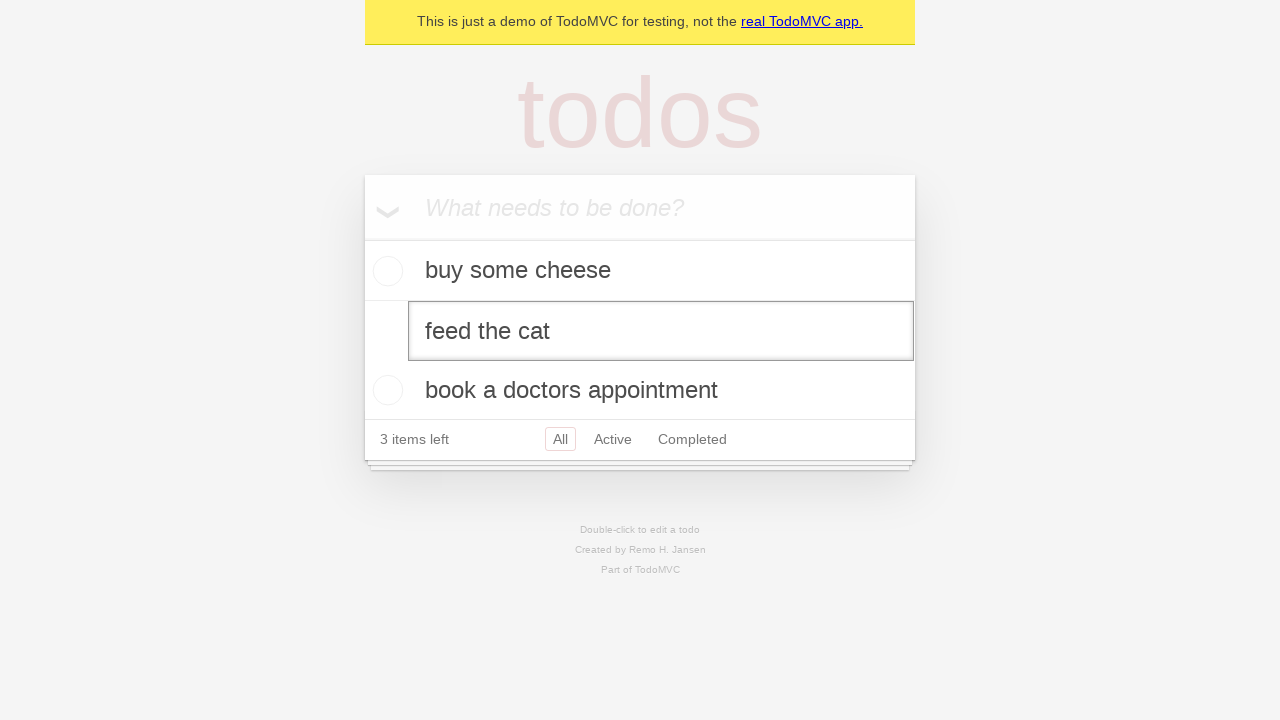

Filled edit field with new text 'buy some sausages' on .todo-list li >> nth=1 >> .edit
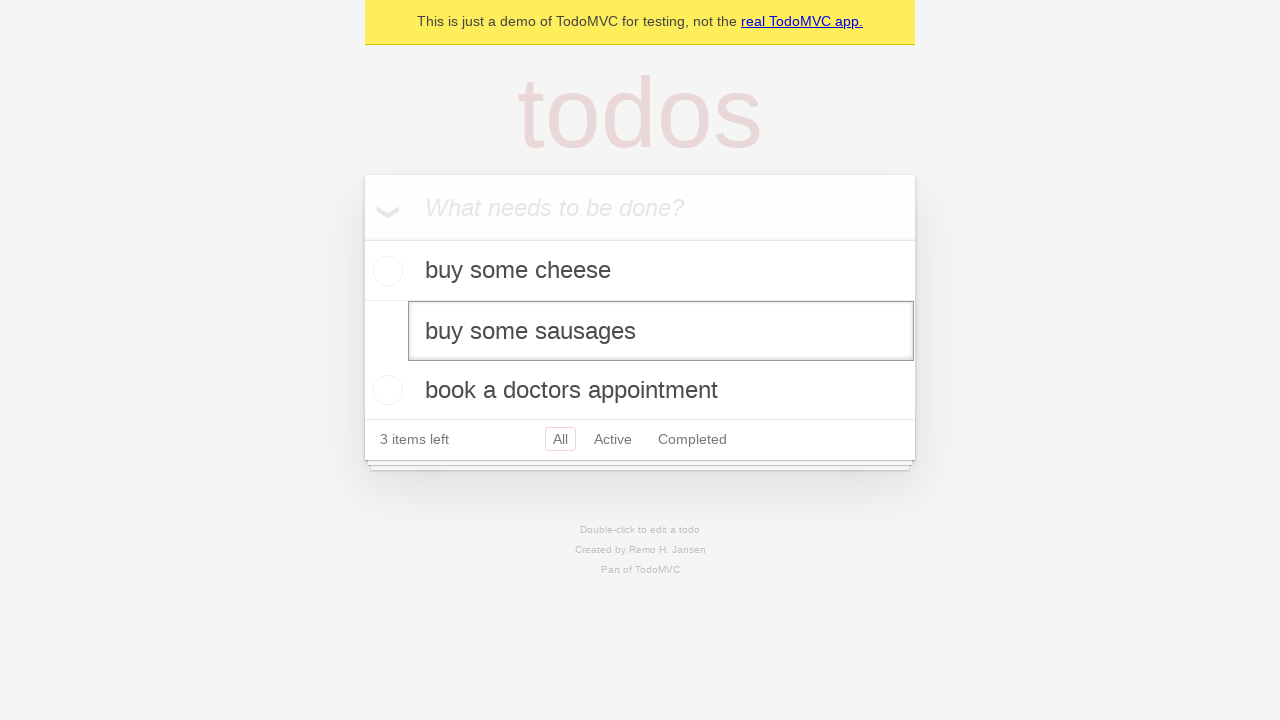

Pressed Enter to confirm todo item edit on .todo-list li >> nth=1 >> .edit
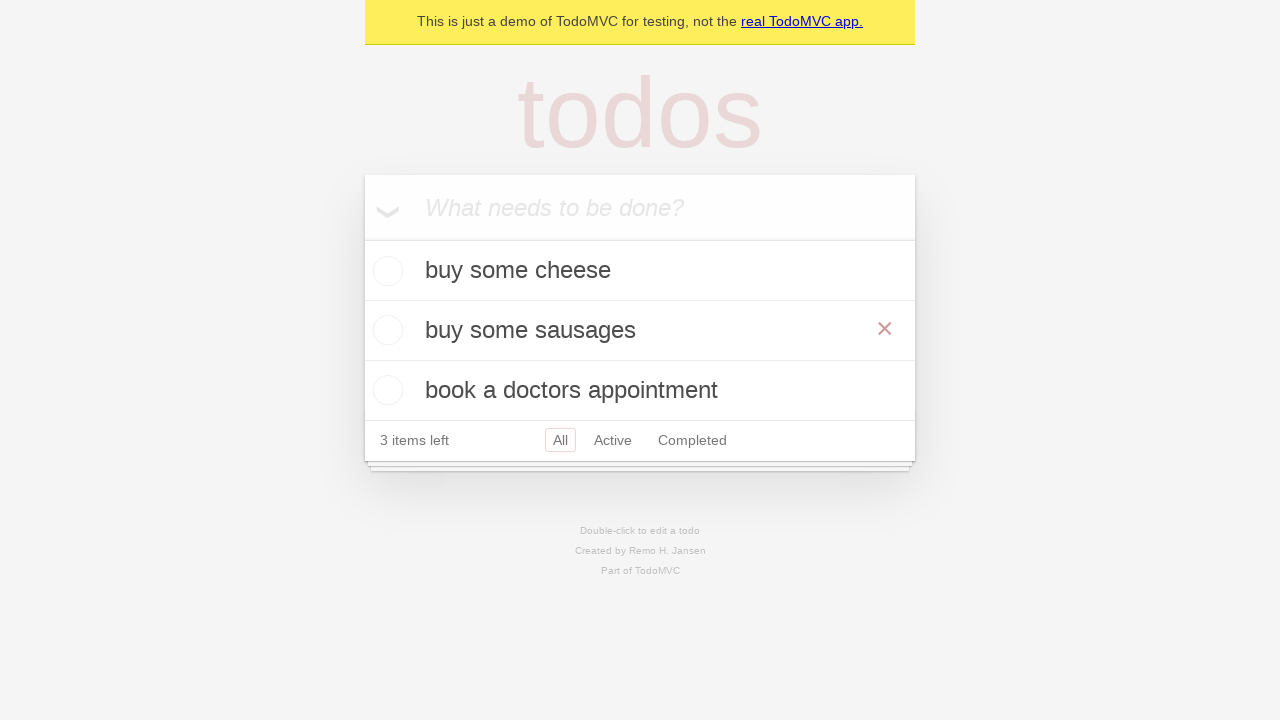

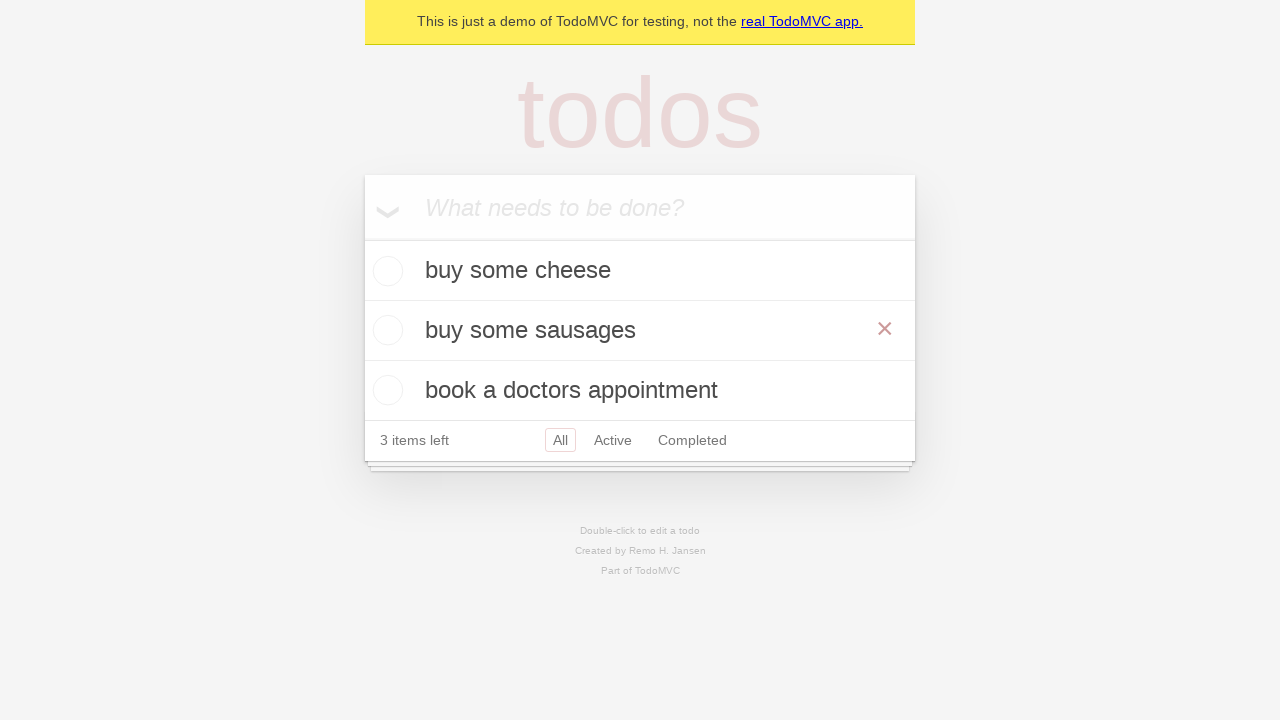